Tests iframe interaction and window handling by scrolling to an iframe, clicking a button inside it, then opening and closing a new window

Starting URL: https://rahulshettyacademy.com/AutomationPractice/

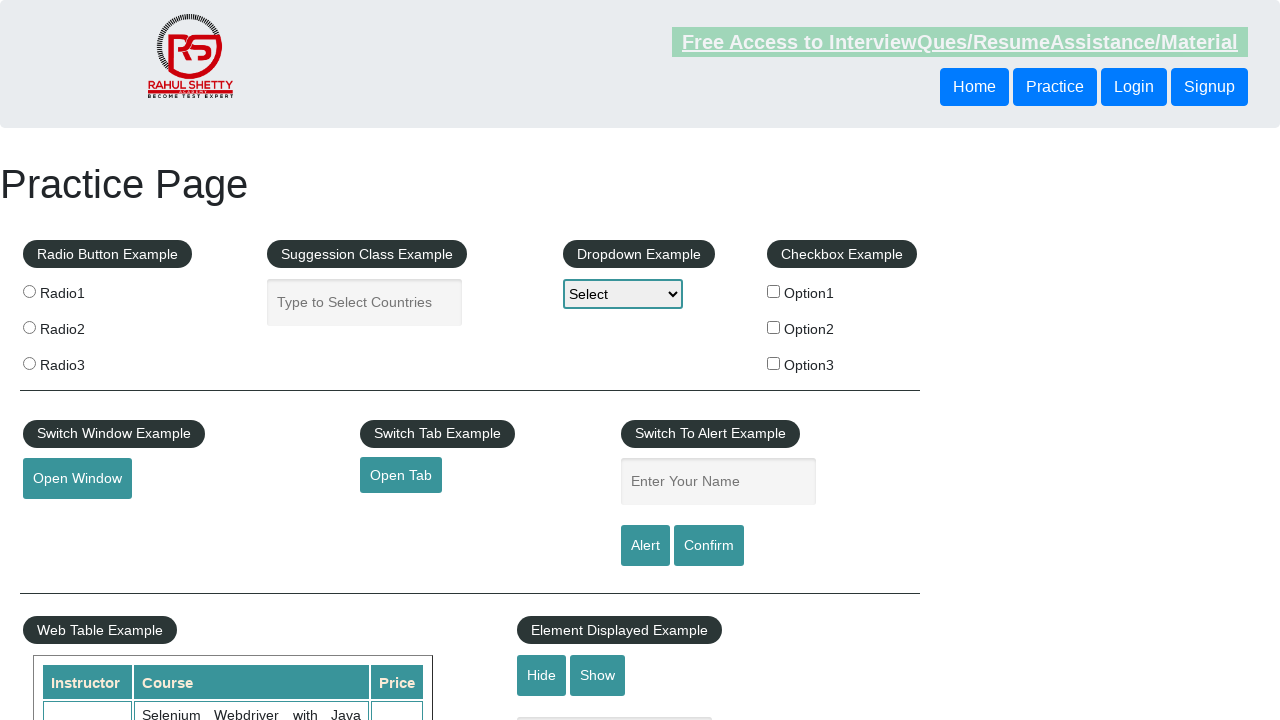

Scrolled down 1450 pixels to locate iframe section
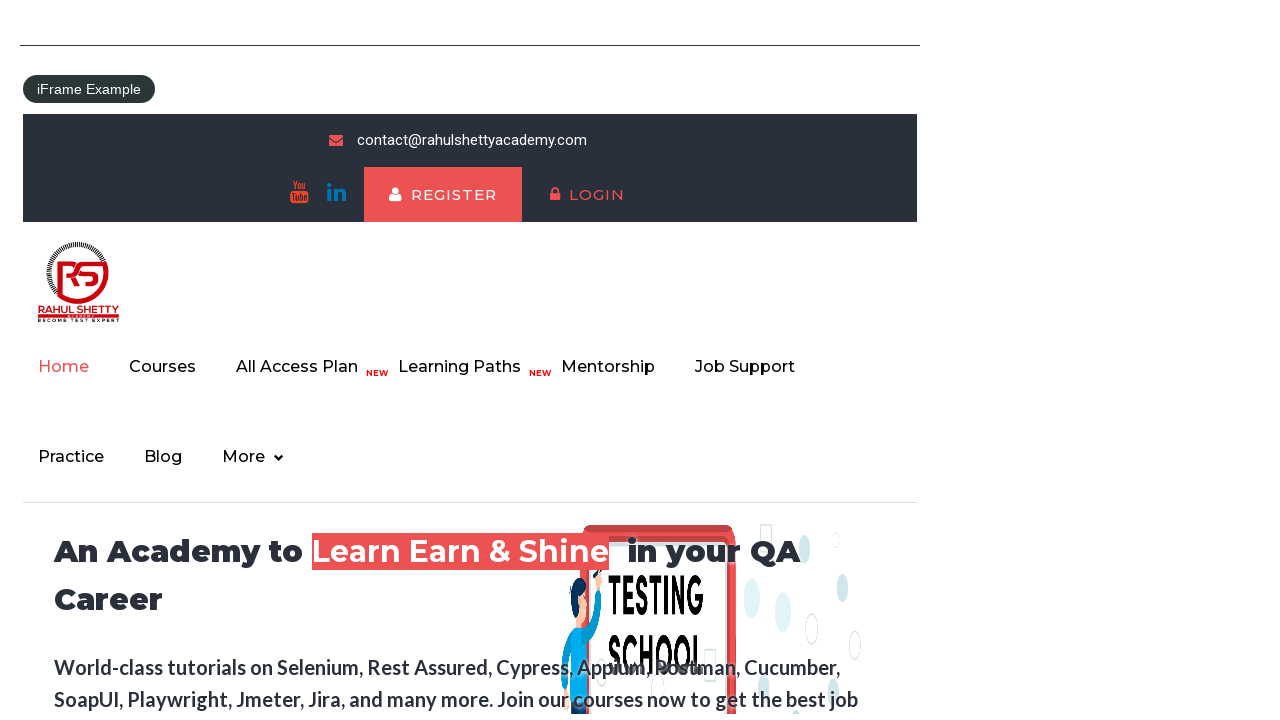

Located iframe with id 'courses-iframe'
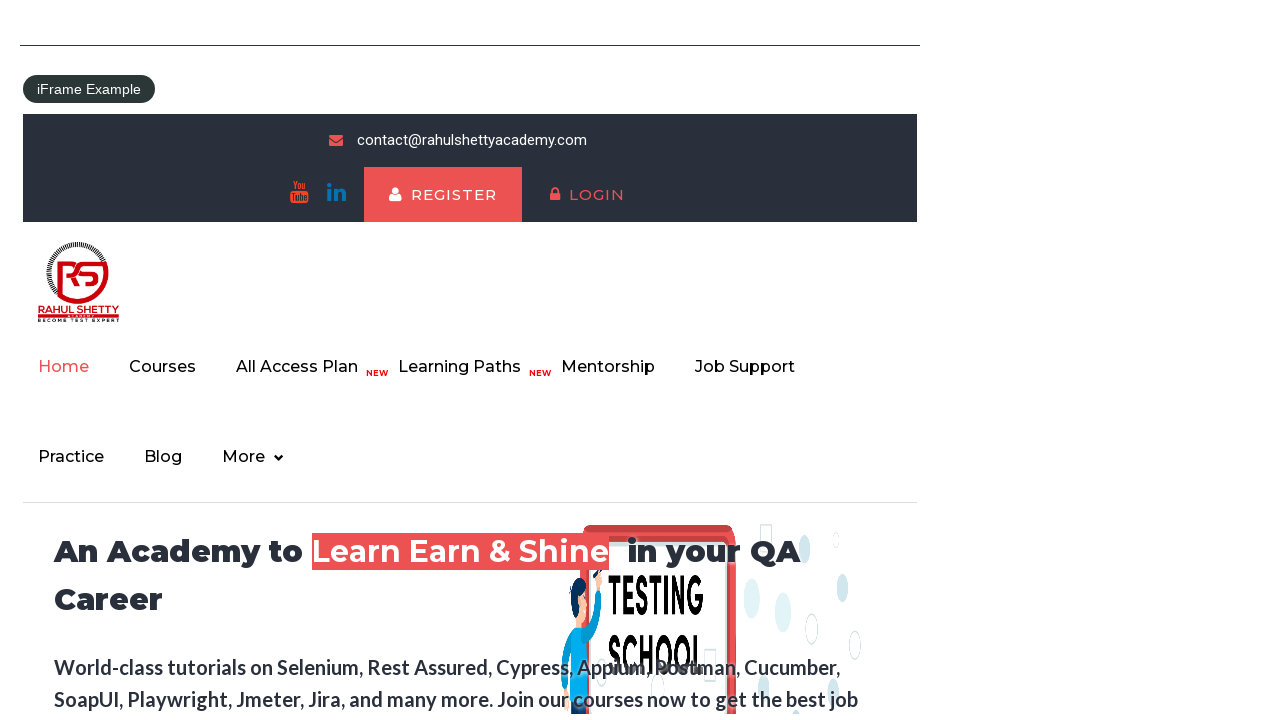

Clicked Register button inside iframe at (443, 195) on iframe[id='courses-iframe'] >> internal:control=enter-frame >> xpath=//a[normali
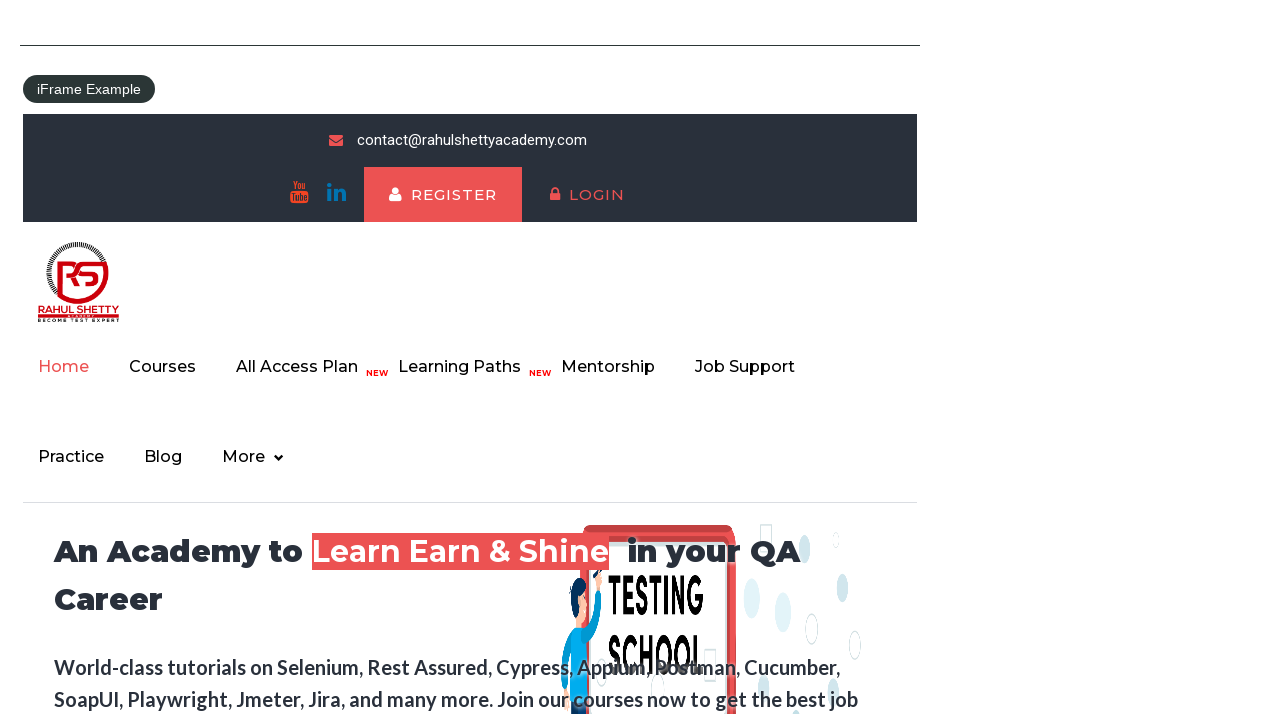

Waited for #openwindow button to become visible
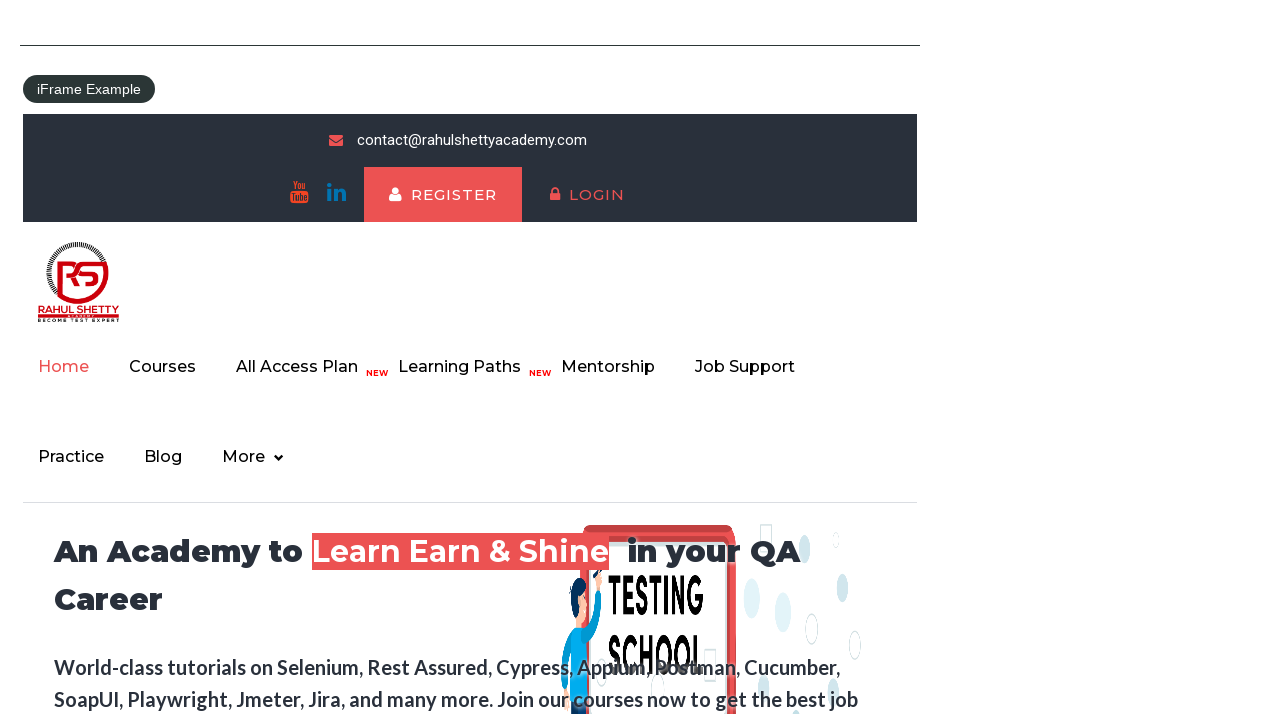

Clicked #openwindow button to open new window at (77, 361) on #openwindow
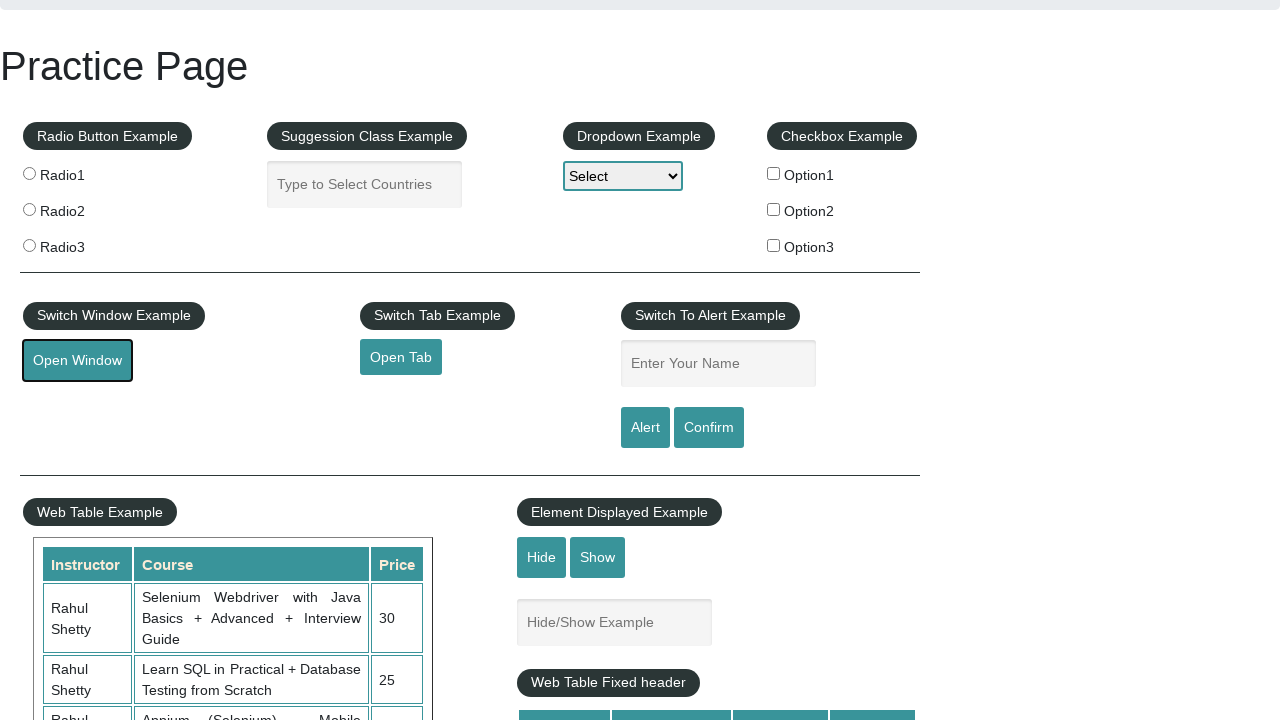

New window/tab opened and captured
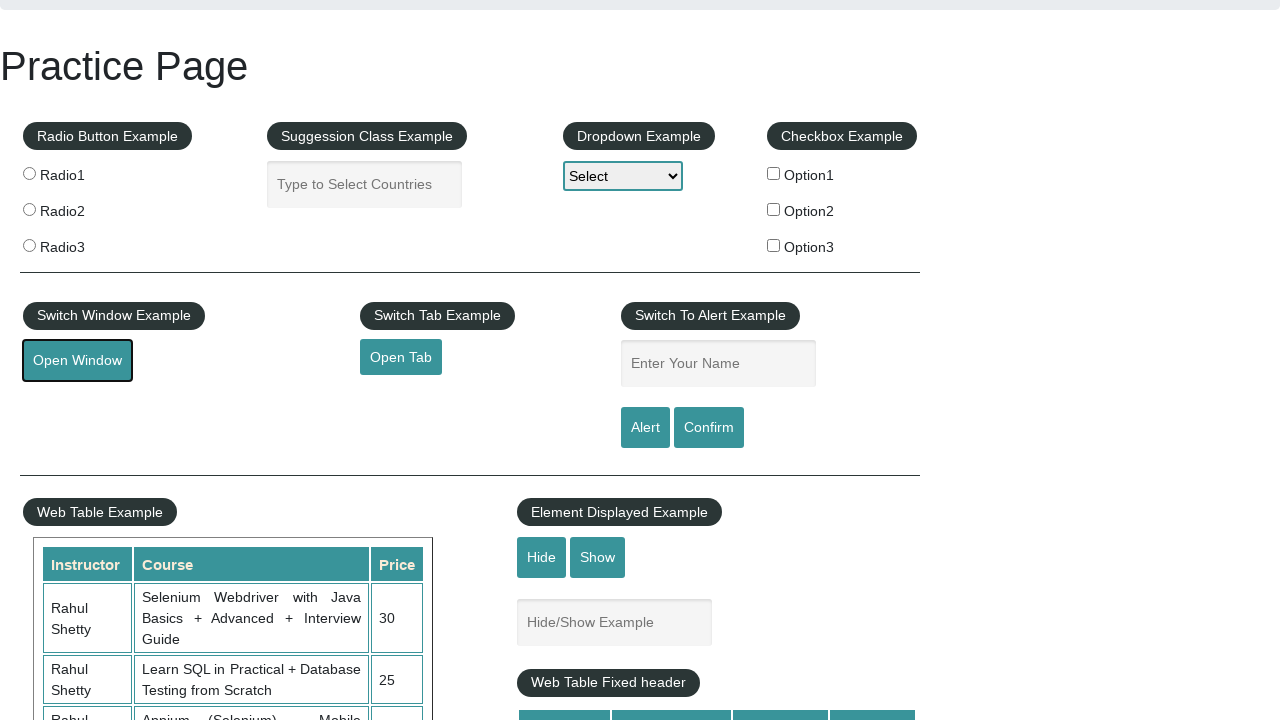

Closed the new window/tab
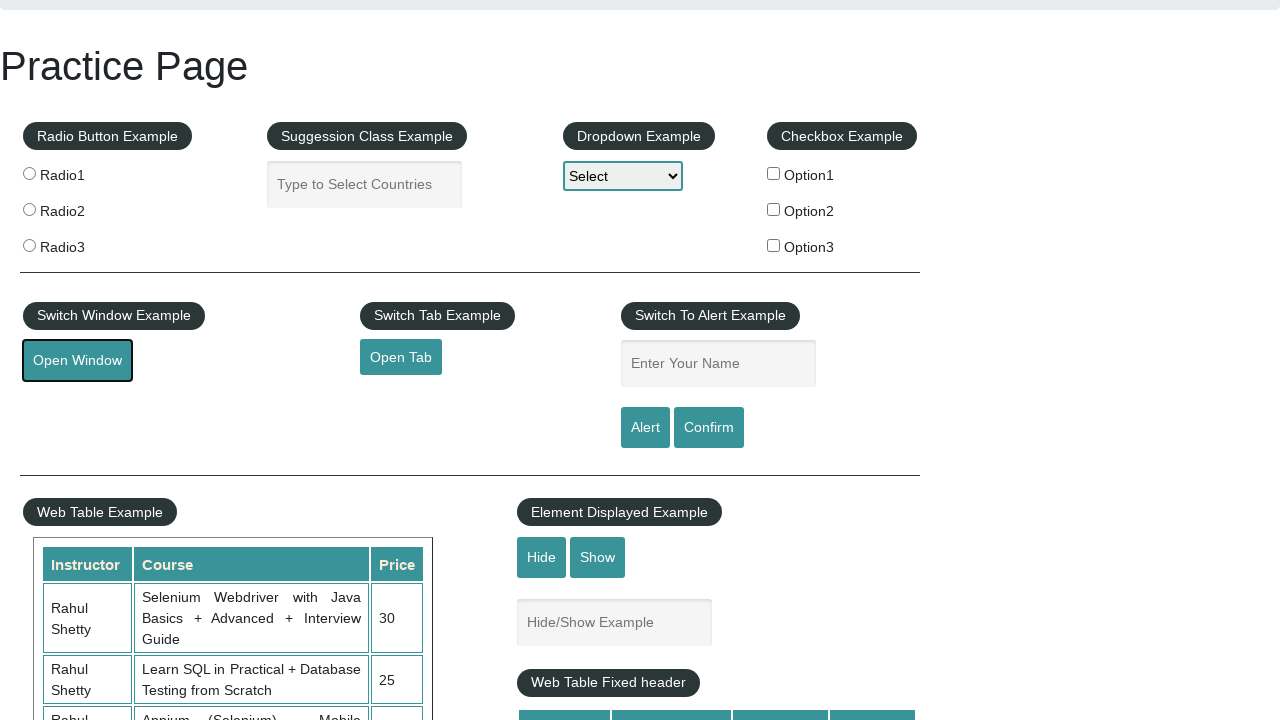

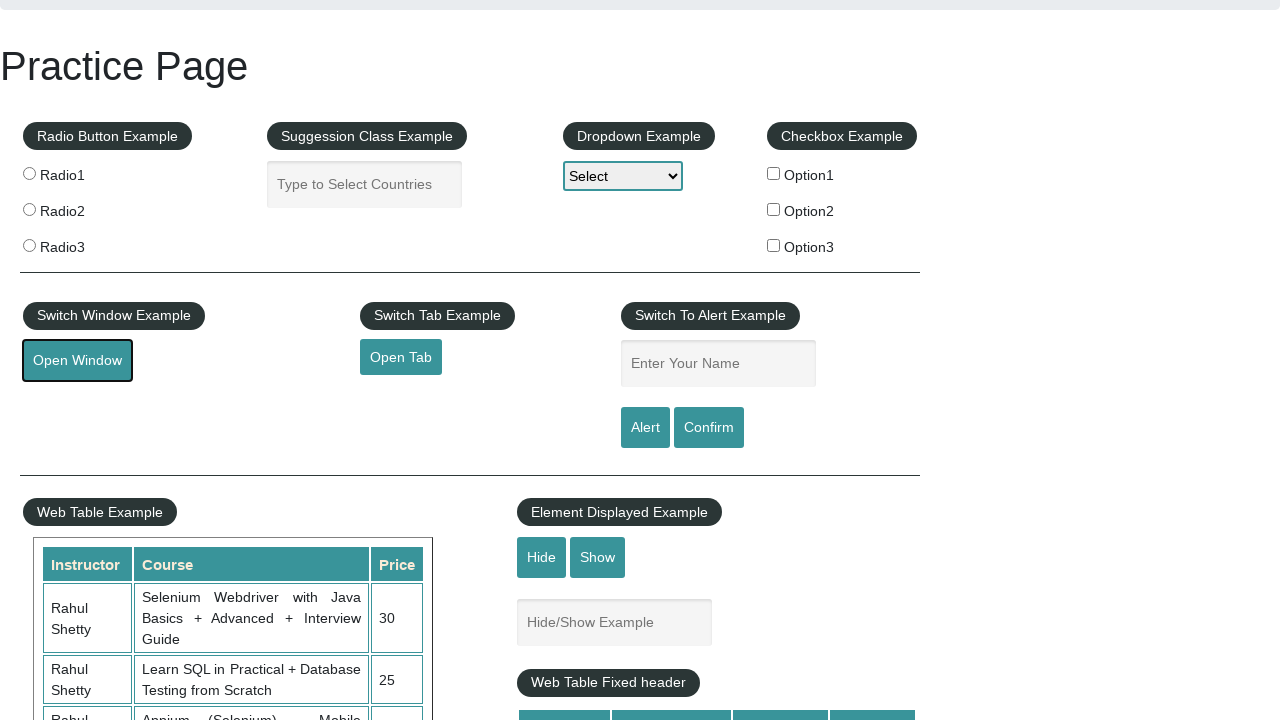